Tests the search functionality on python.org by entering "pycon" in the search field and submitting the search to verify results are returned.

Starting URL: https://www.python.org

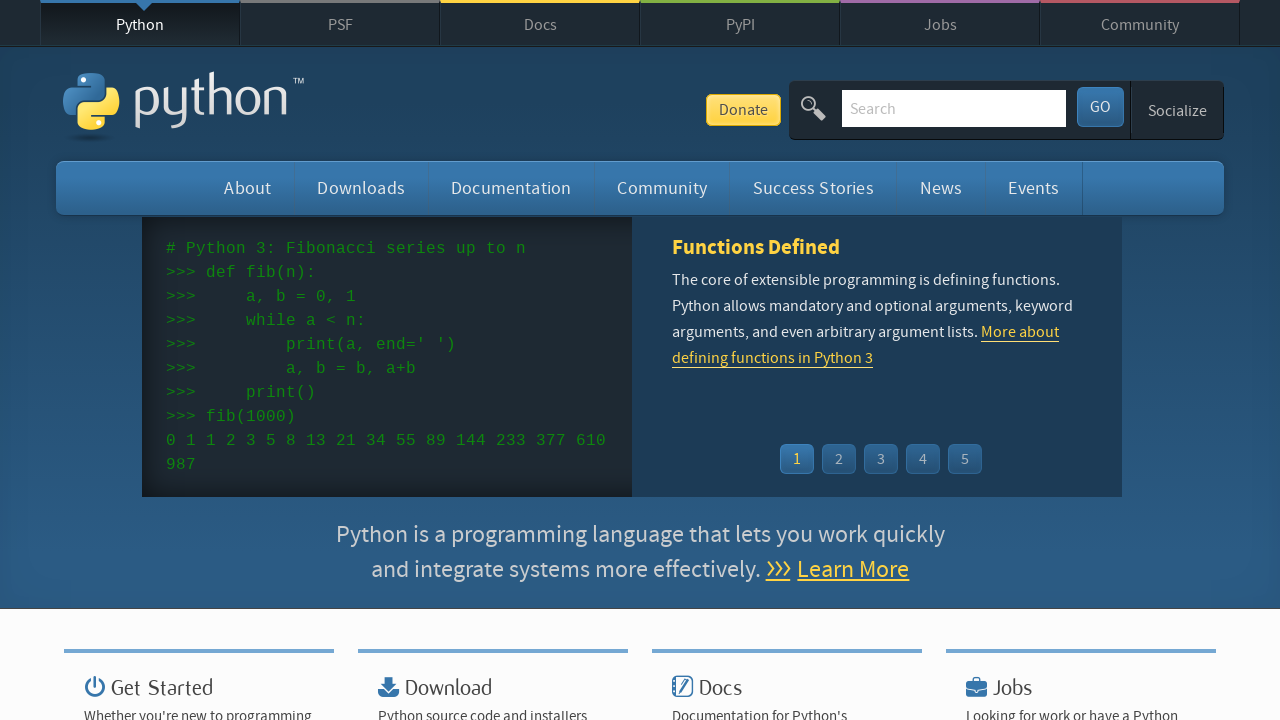

Waited for Python.org homepage to load
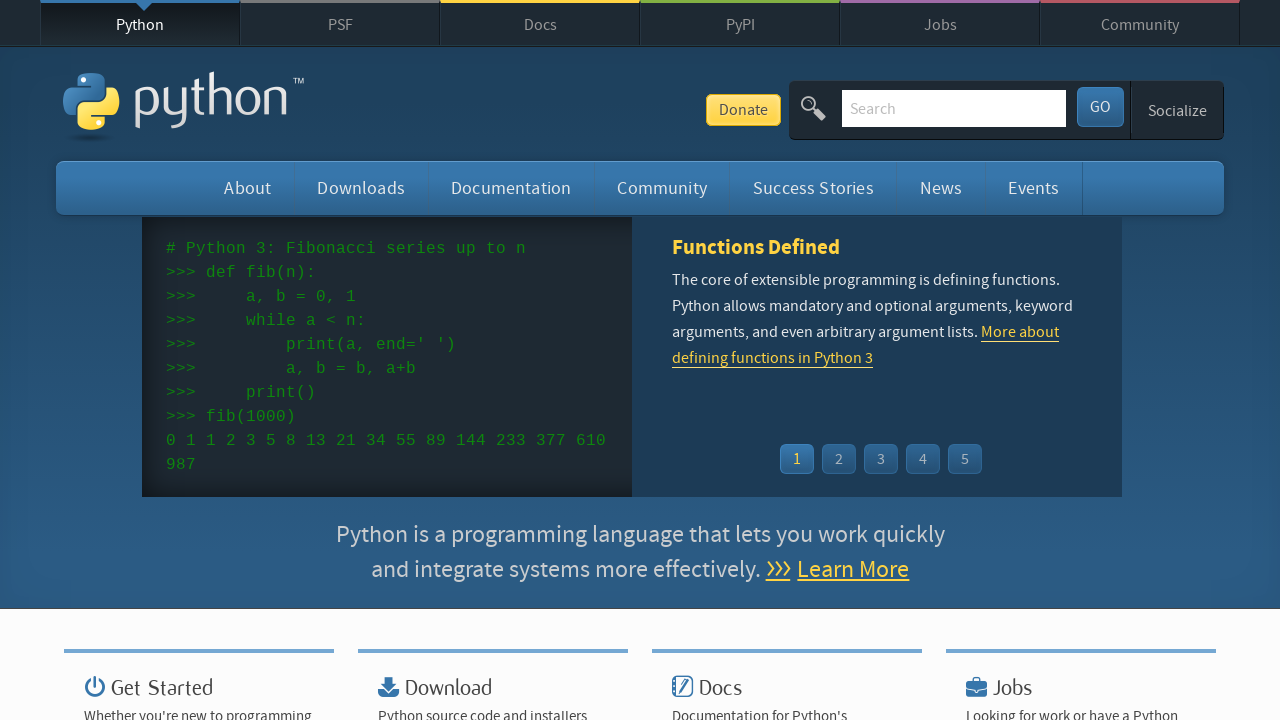

Entered 'pycon' in the search field on input[name='q']
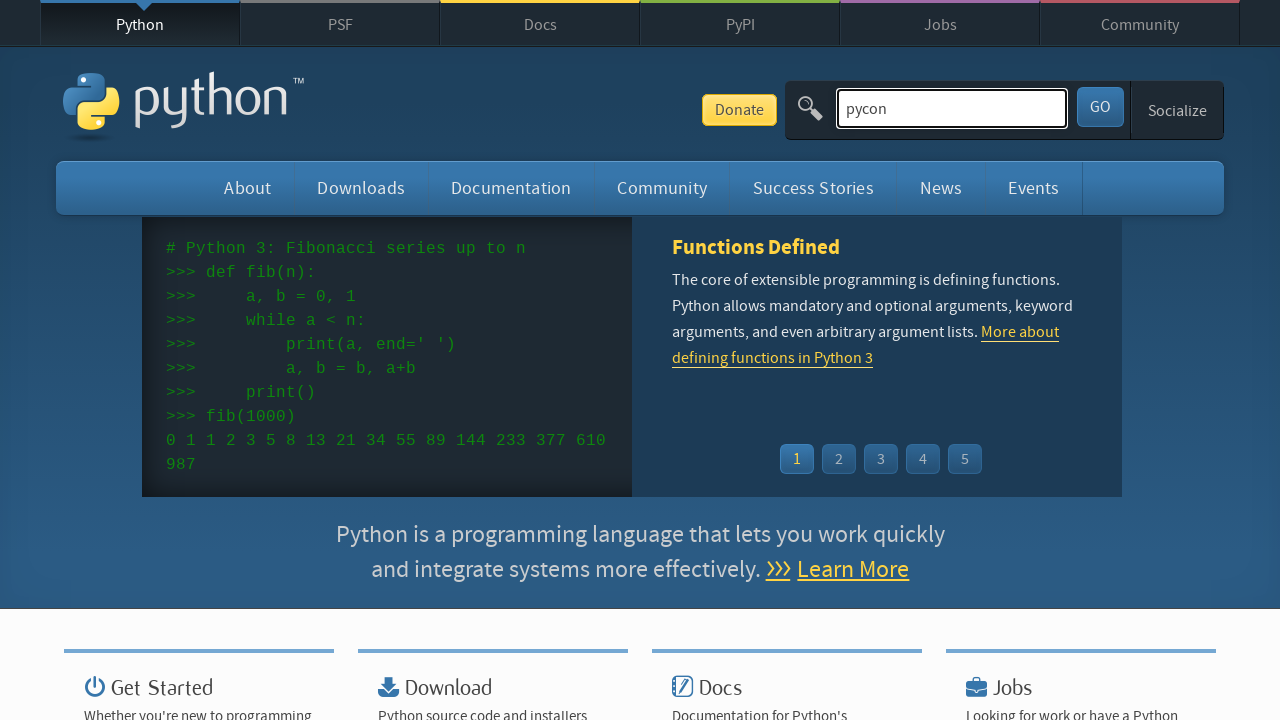

Pressed Enter to submit the search on input[name='q']
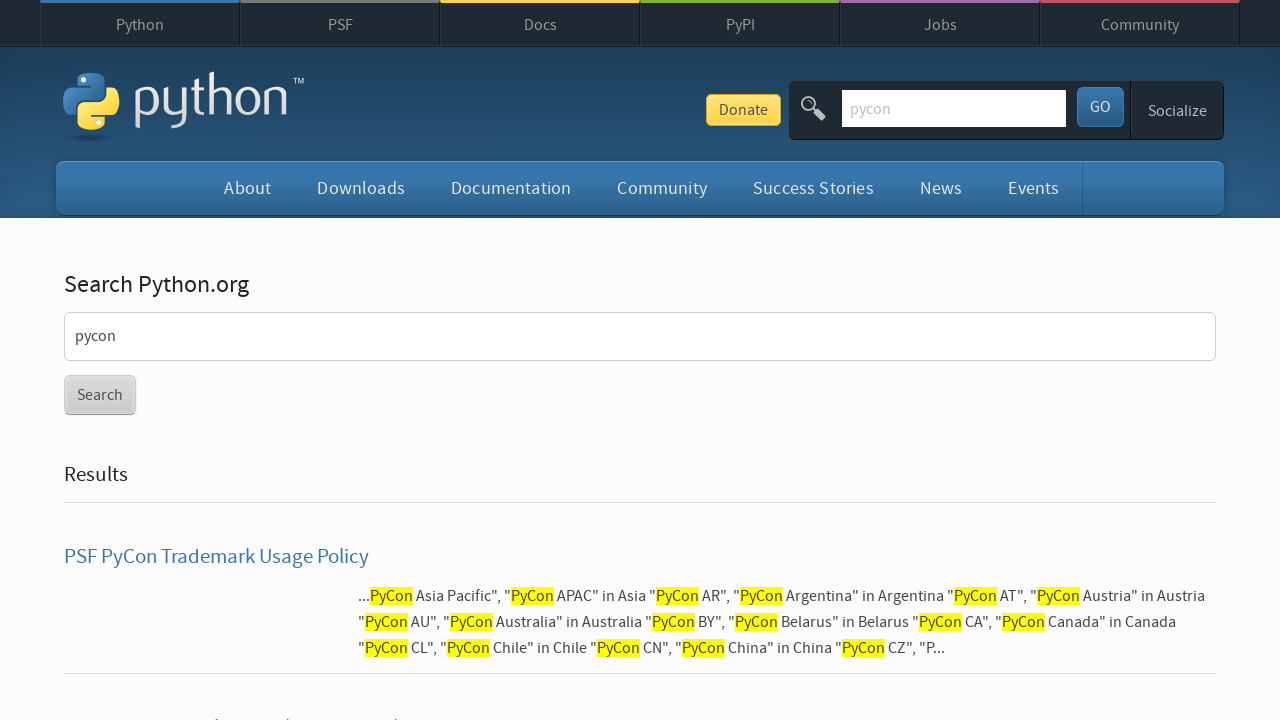

Waited for search results to load
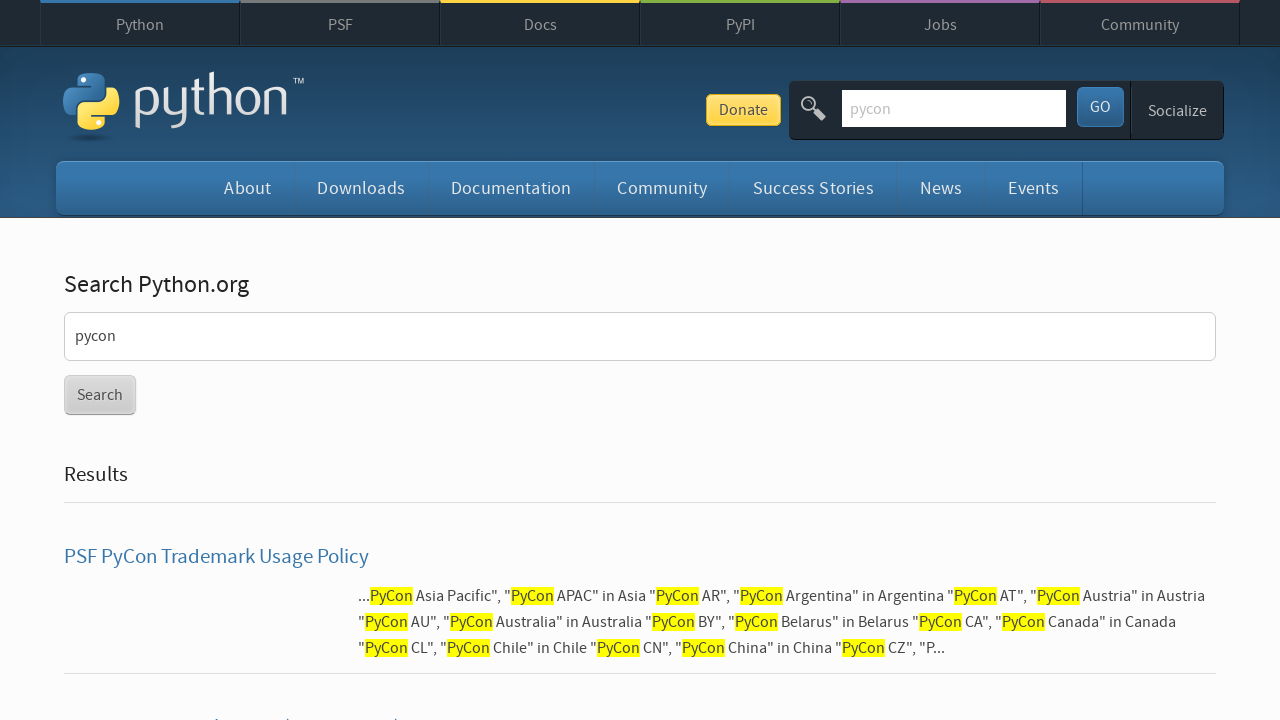

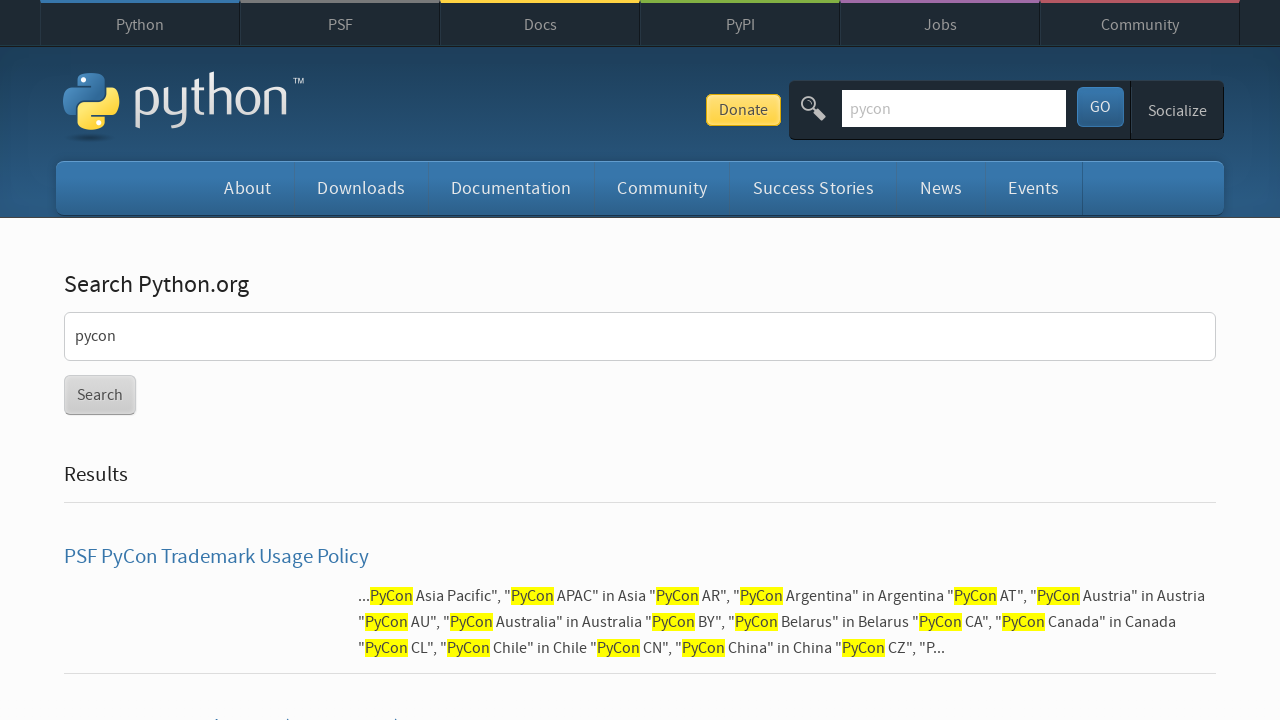